Tests the subscription functionality on the homepage by scrolling to the subscription section, verifying it's visible, entering an email address, clicking the subscribe button, and verifying the success message appears.

Starting URL: https://www.automationexercise.com

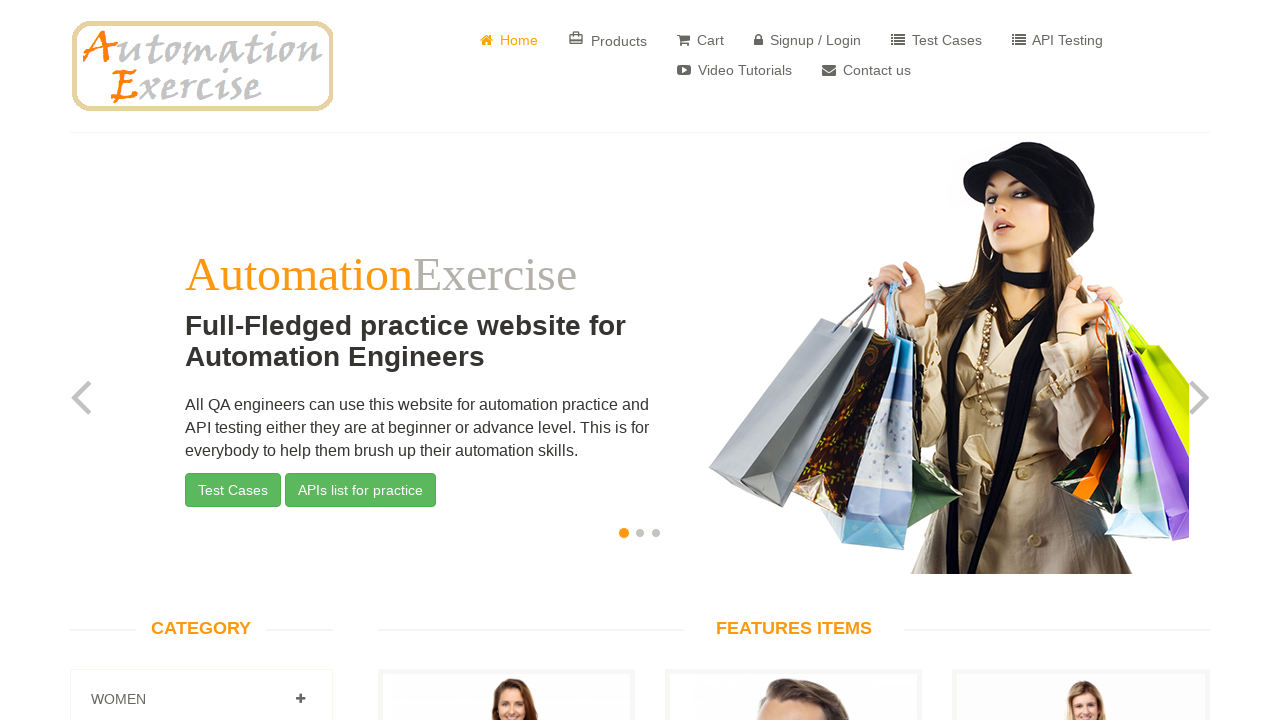

Home page loaded and body element is visible
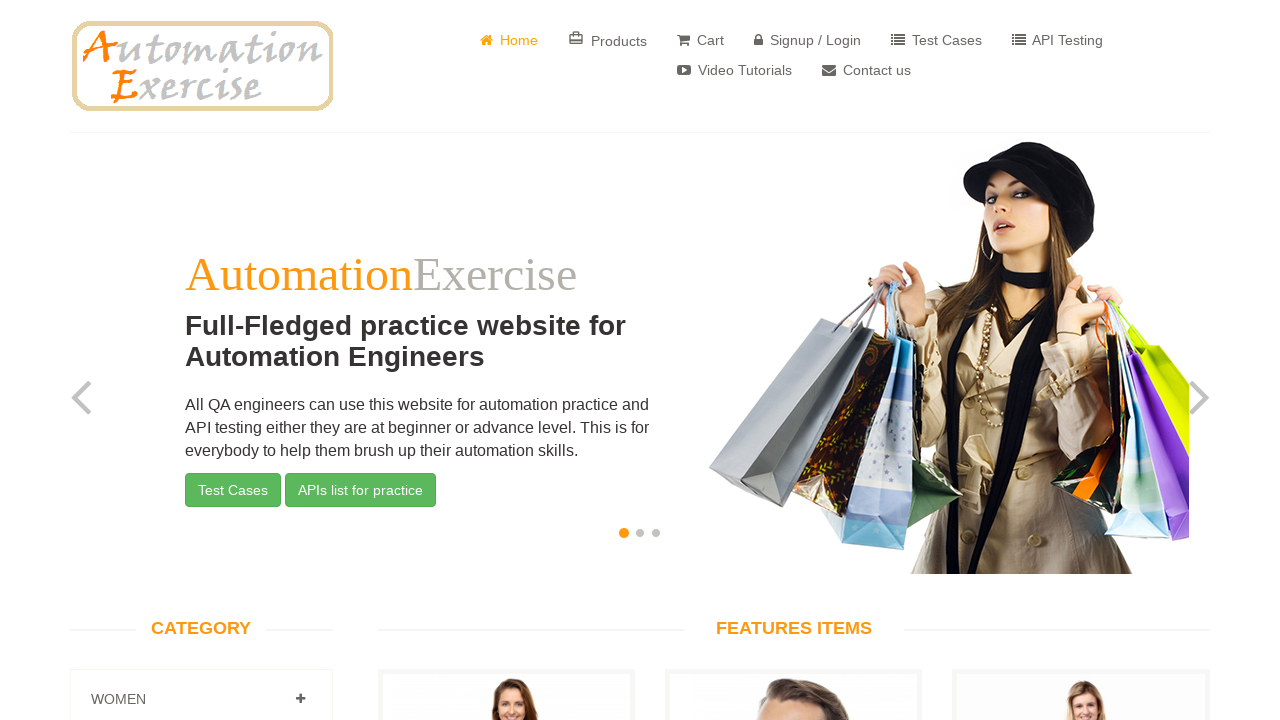

Scrolled down to footer subscription section
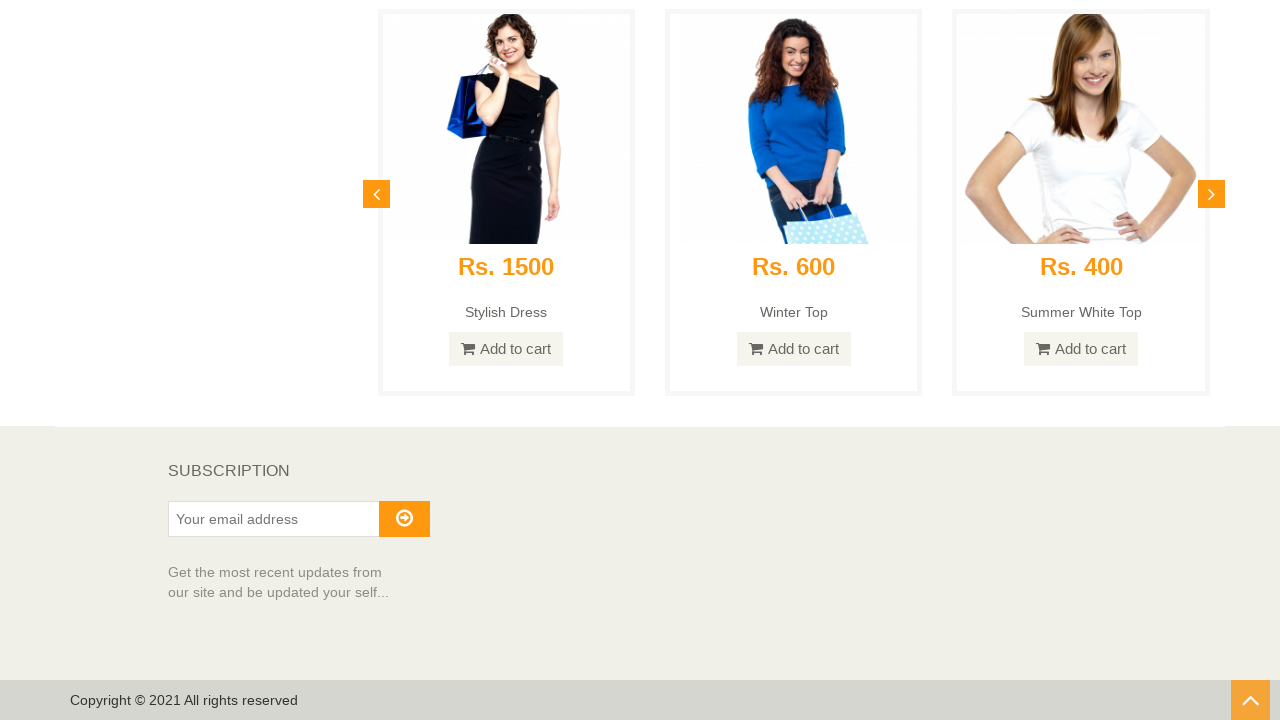

Subscription section is visible
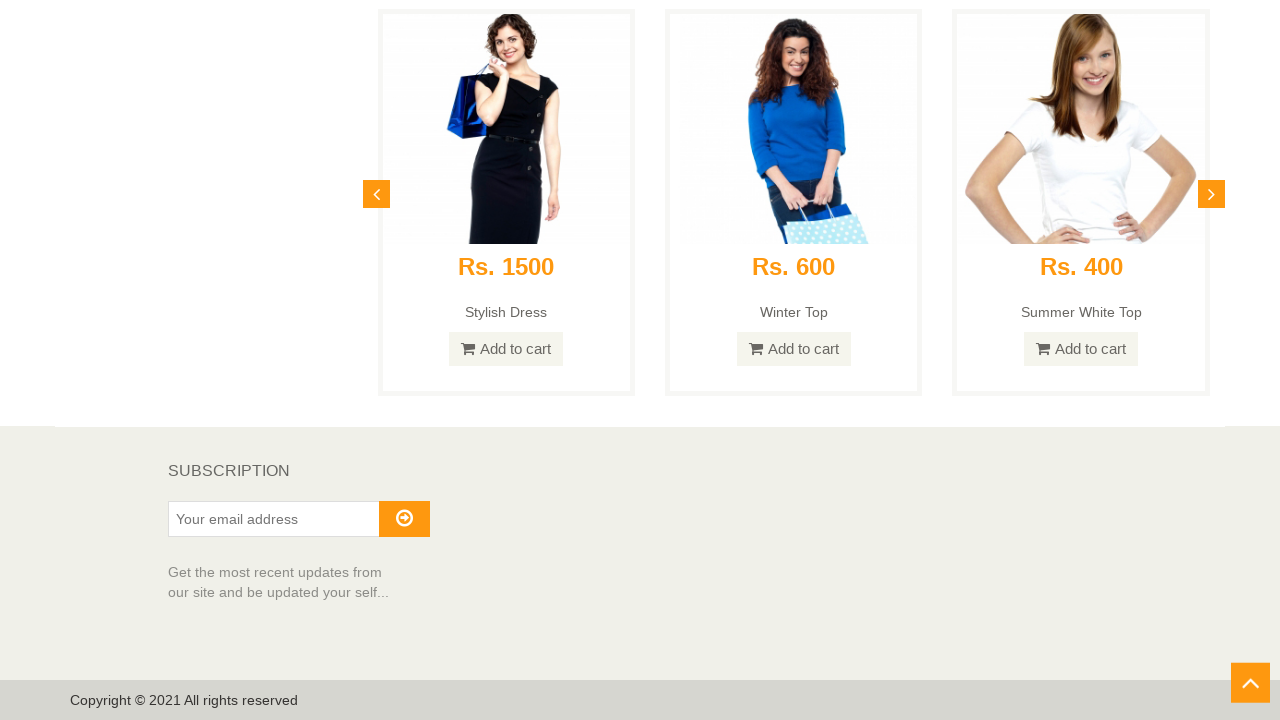

Entered email address 'testemail7294@example.com' in subscription field on #susbscribe_email
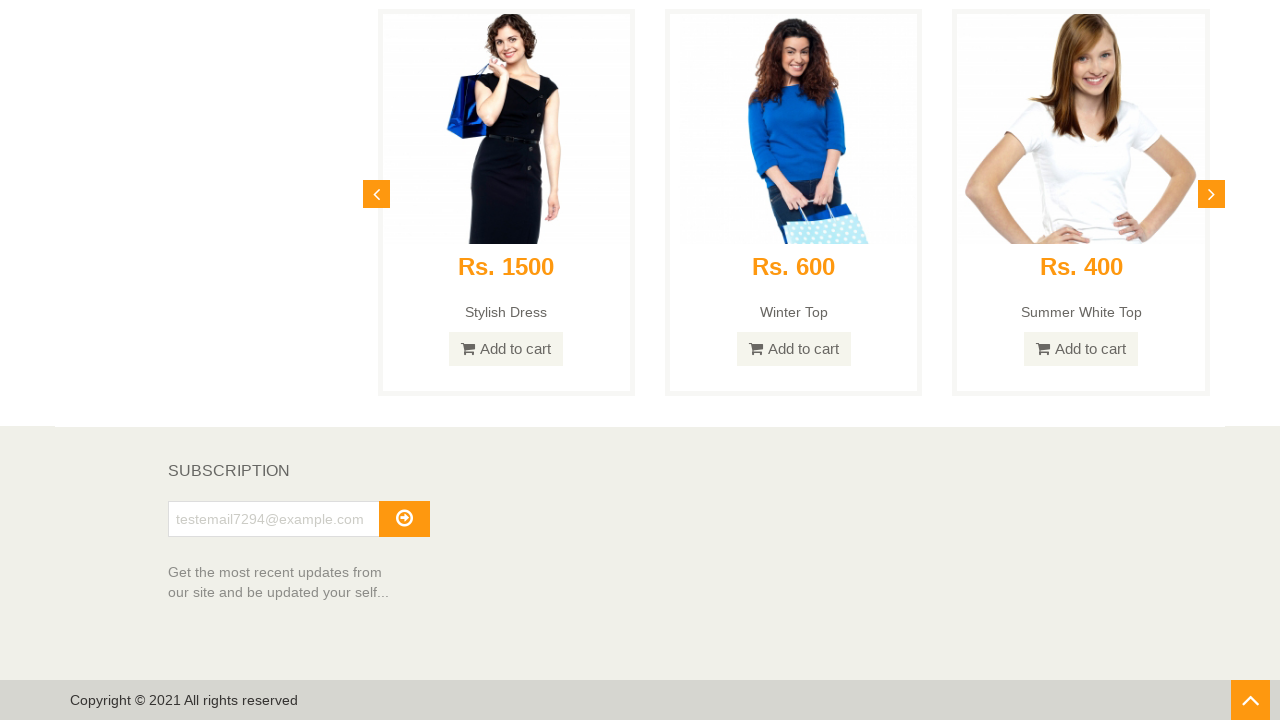

Clicked subscribe button at (404, 519) on #subscribe
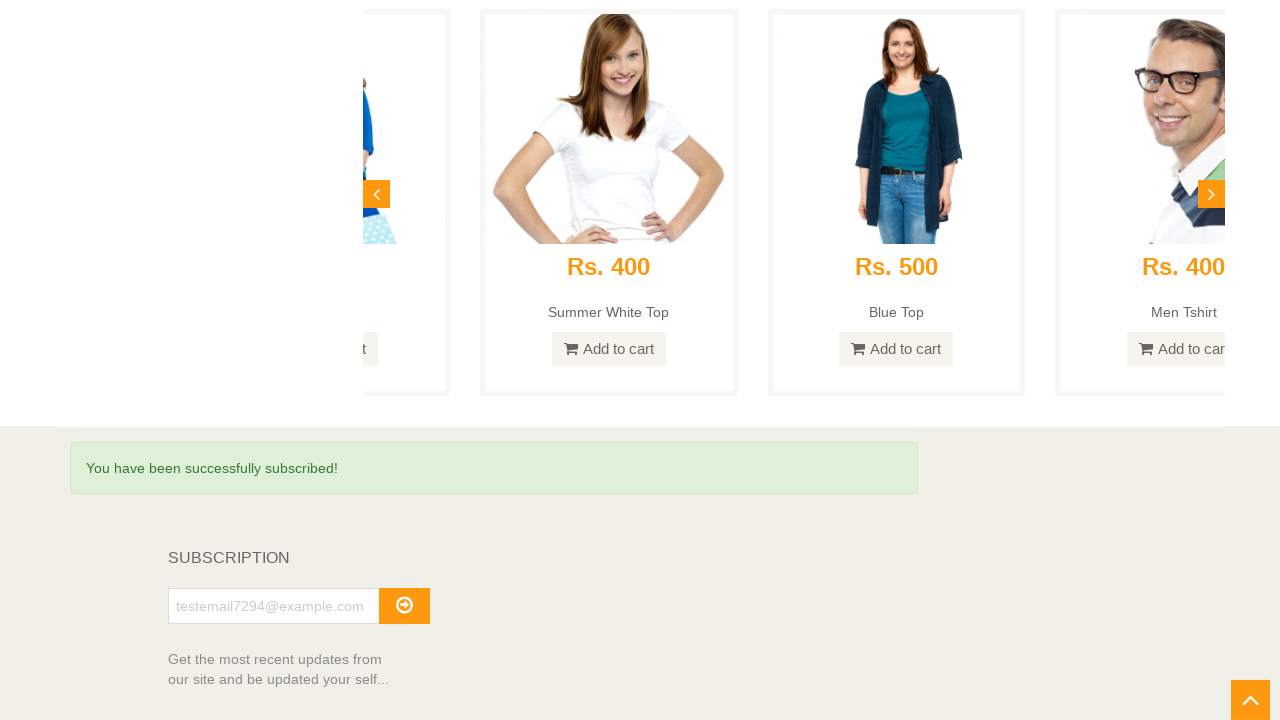

Success message 'You have been successfully subscribed!' is visible
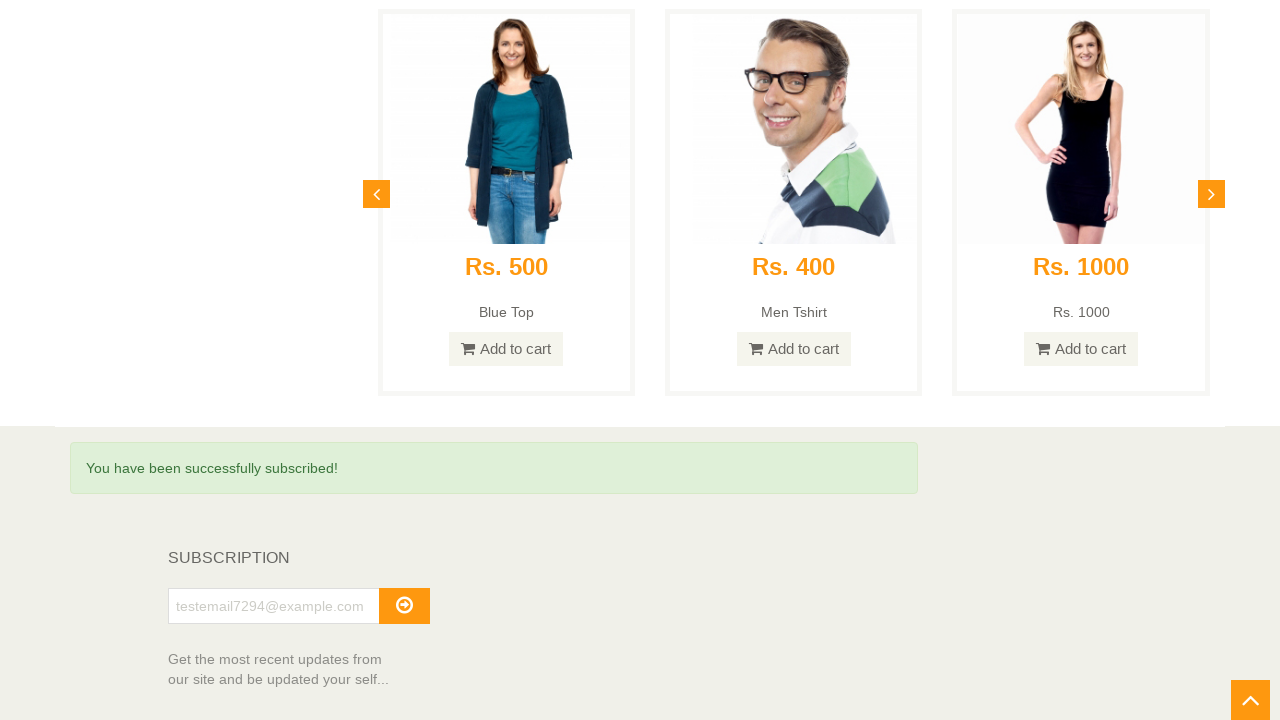

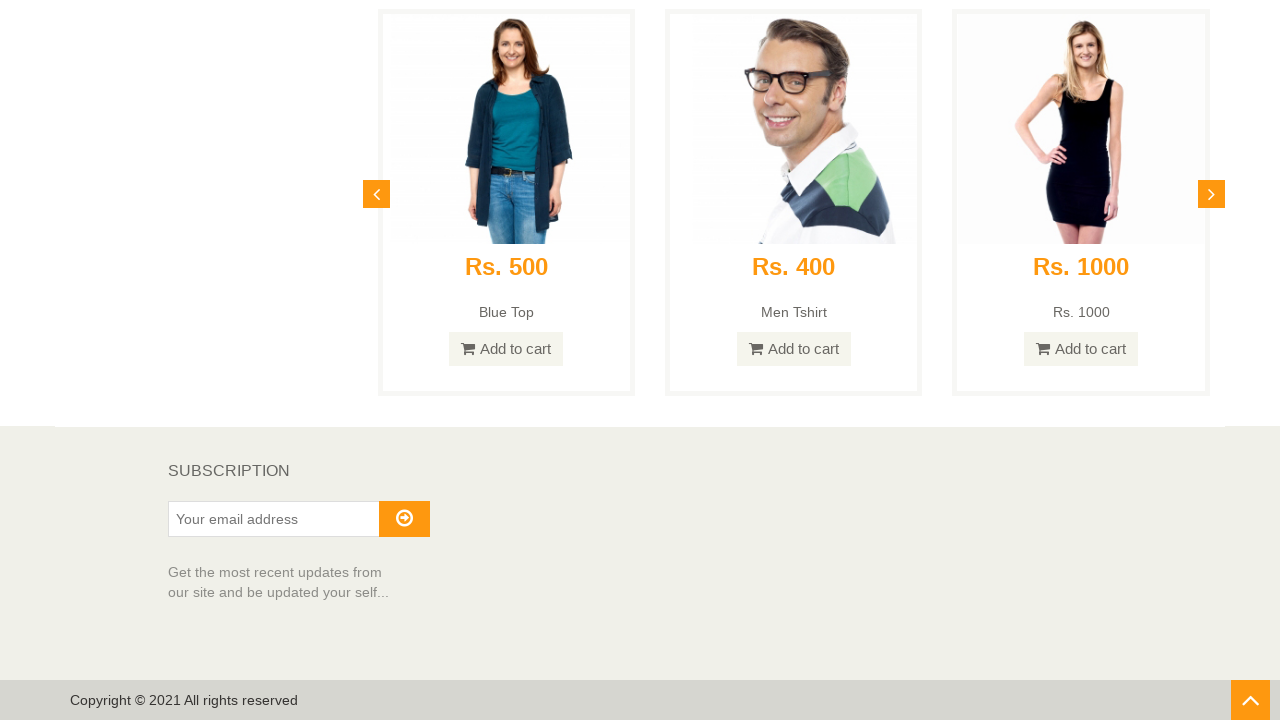